Fills the Full Name input field, clicks submit, and verifies the output displays the entered name

Starting URL: https://demoqa.com/text-box

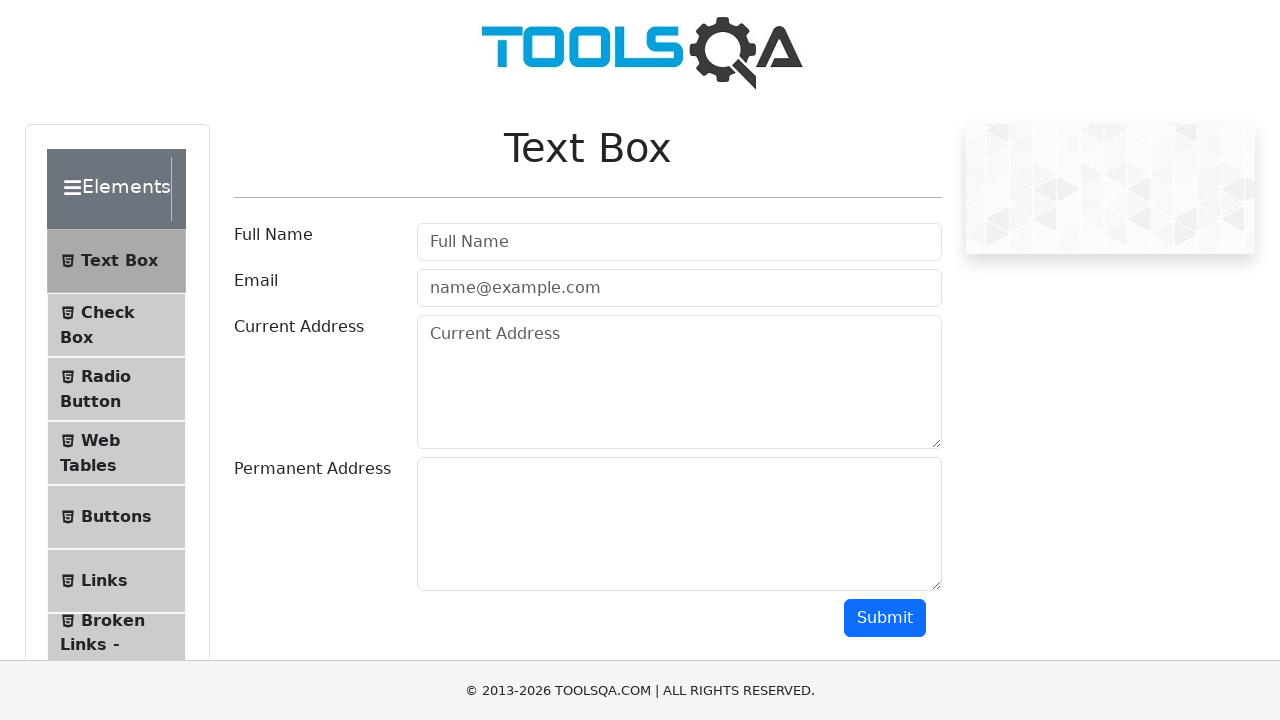

Filled Full Name input field with 'Test Name 123' on internal:attr=[placeholder="Full Name"i]
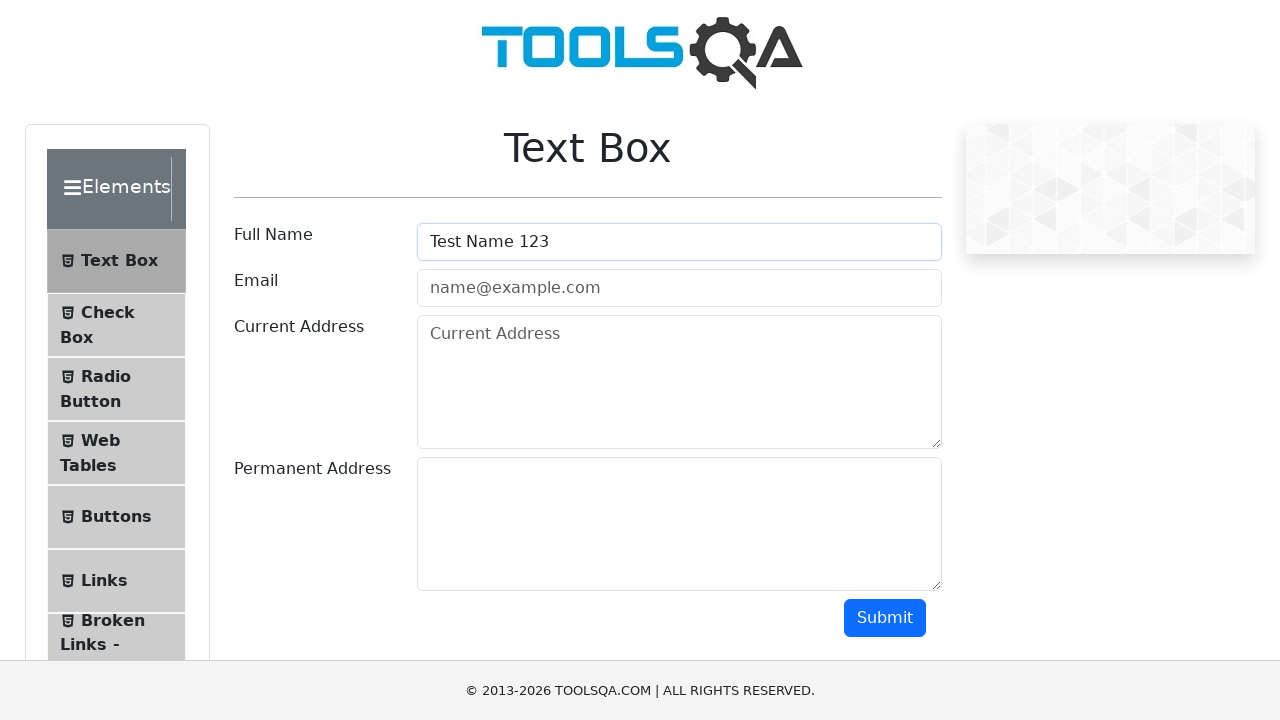

Clicked Submit button at (885, 618) on internal:role=button[name="Submit"i]
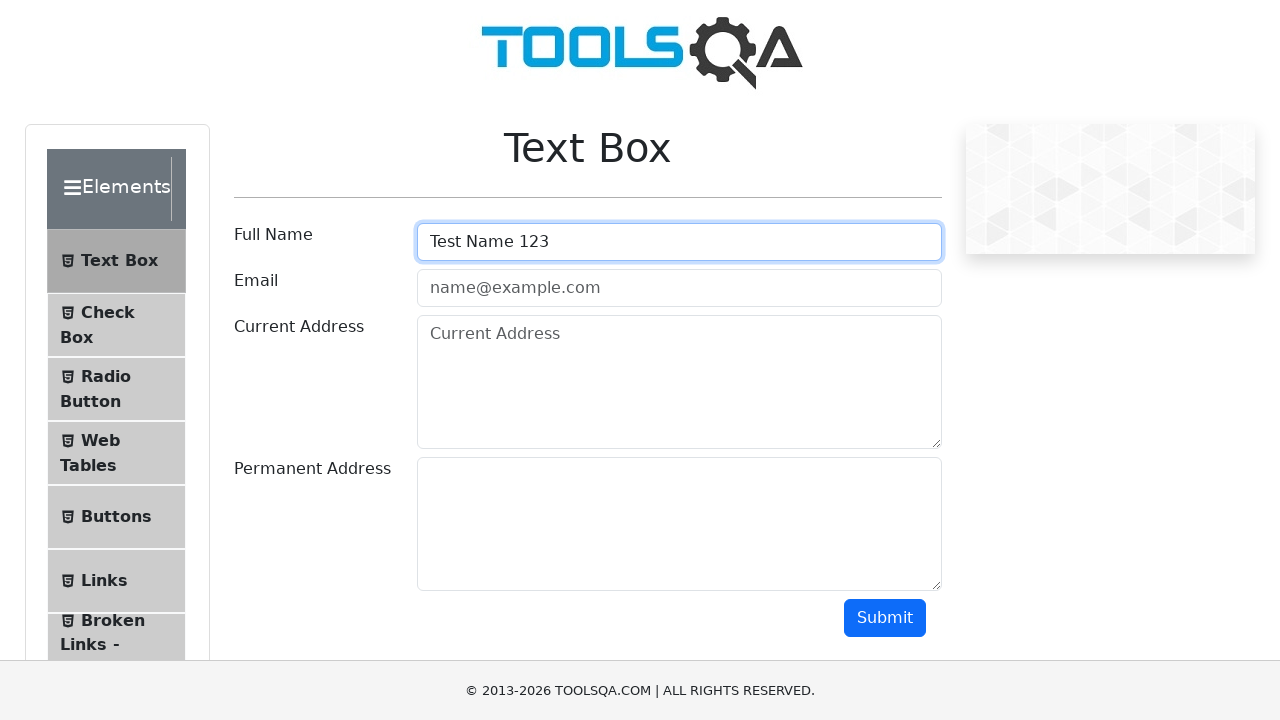

Verified output displays 'Name:Test Name 123'
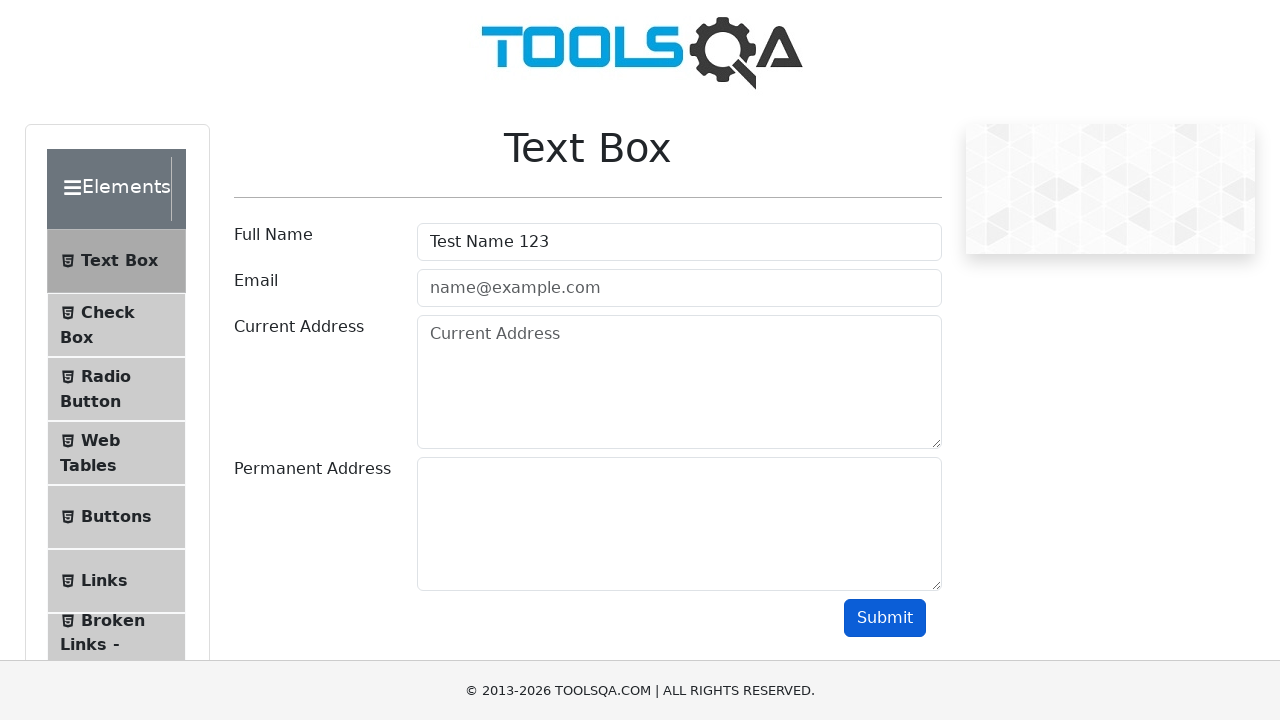

Assertion passed: output text matches entered name
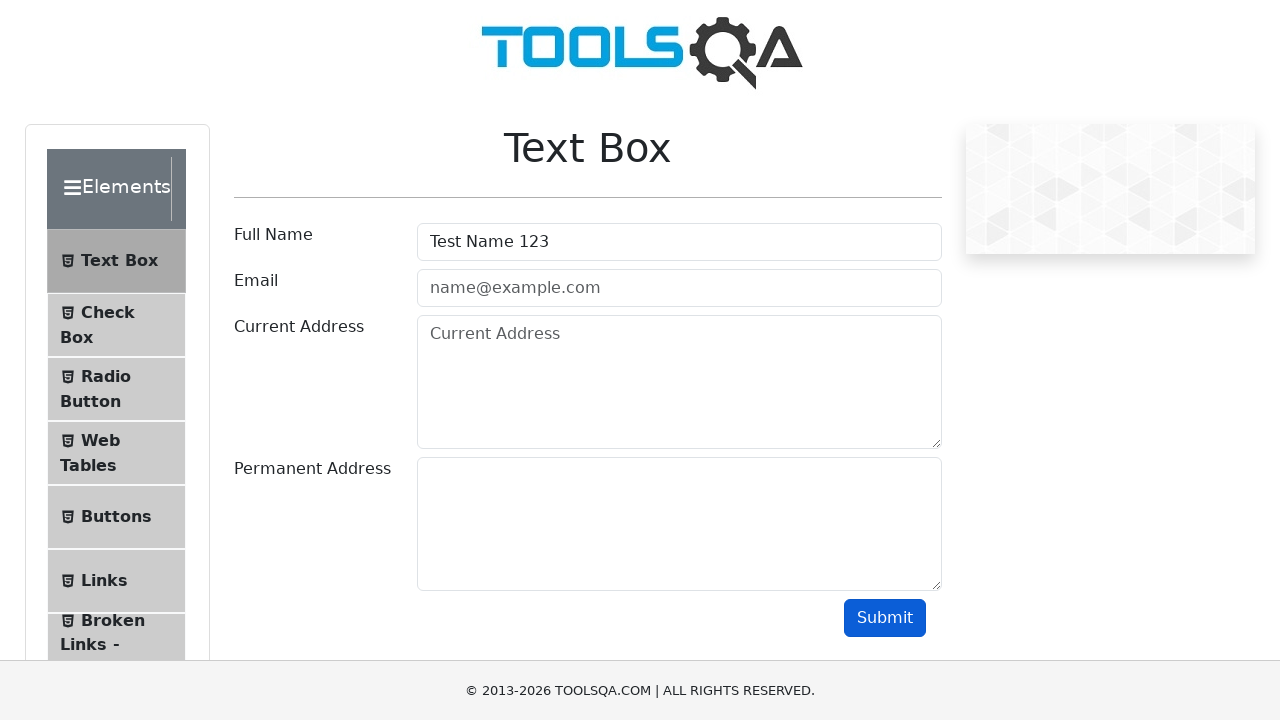

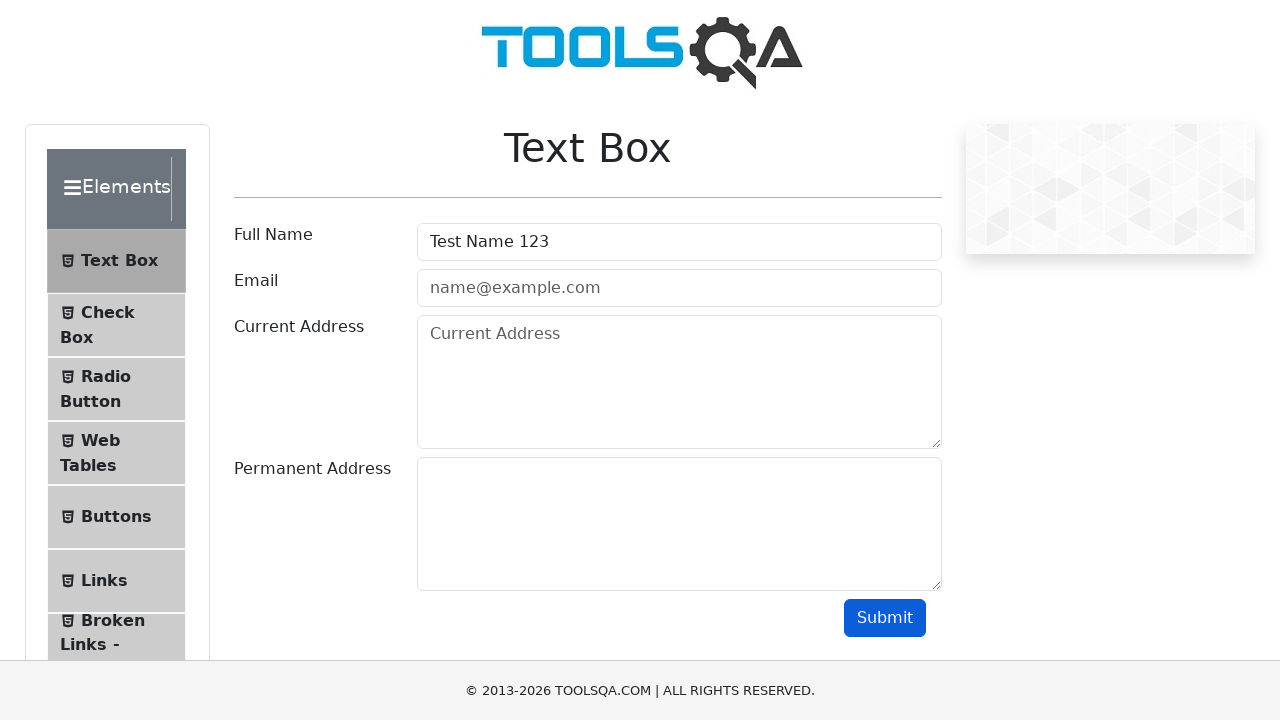